Tests a passenger dropdown selector by opening the dropdown, incrementing the adult passenger count 4 times, and closing the dropdown

Starting URL: https://rahulshettyacademy.com/dropdownsPractise/

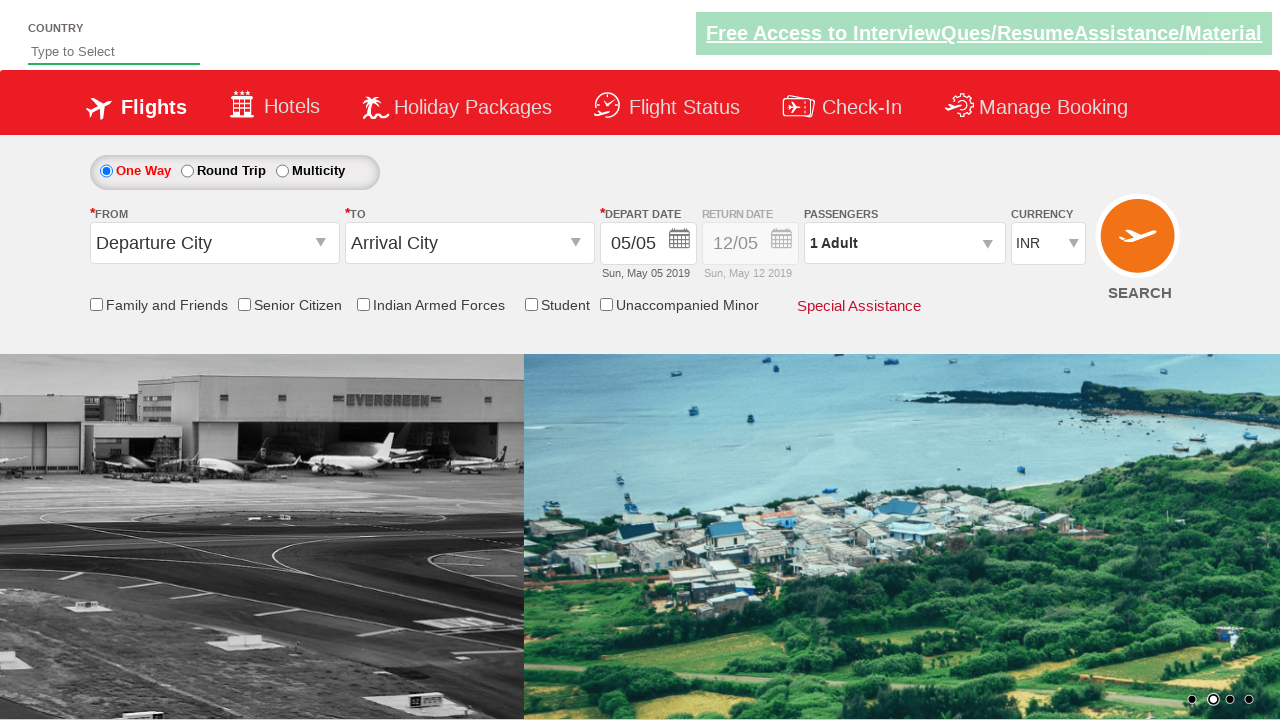

Clicked on passenger info dropdown to open it at (904, 243) on #divpaxinfo
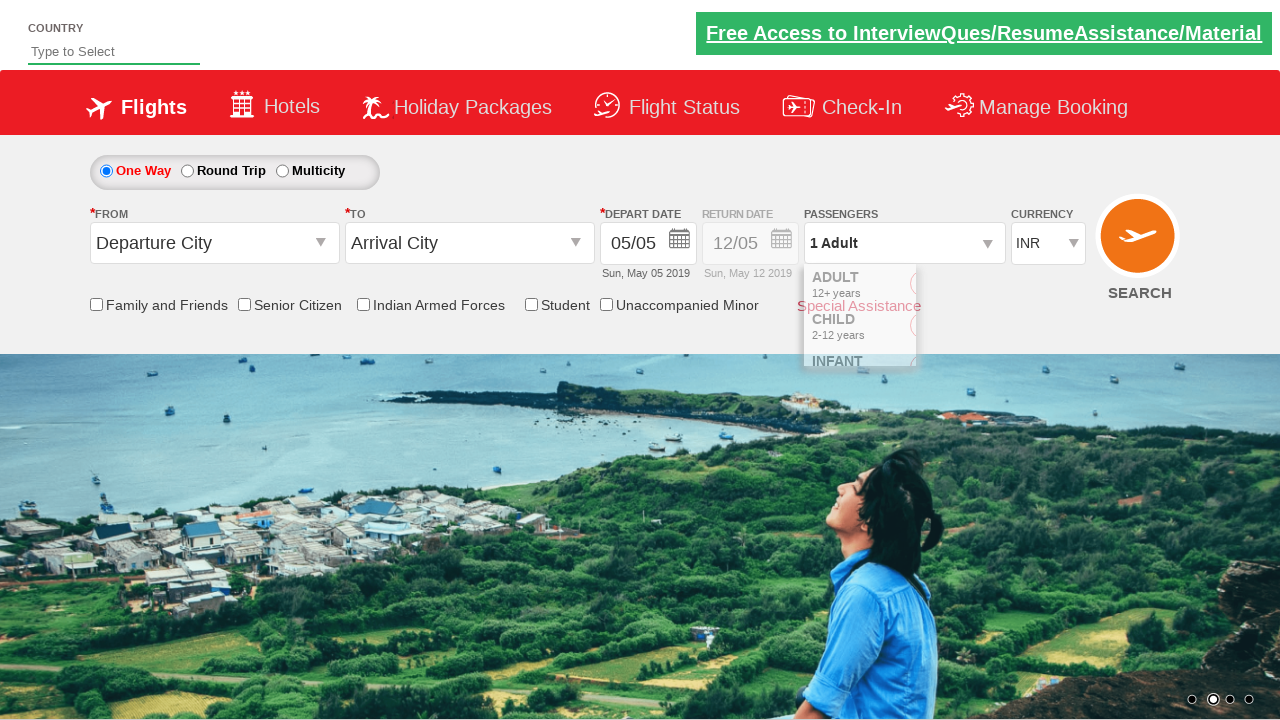

Waited 1 second for dropdown to become visible
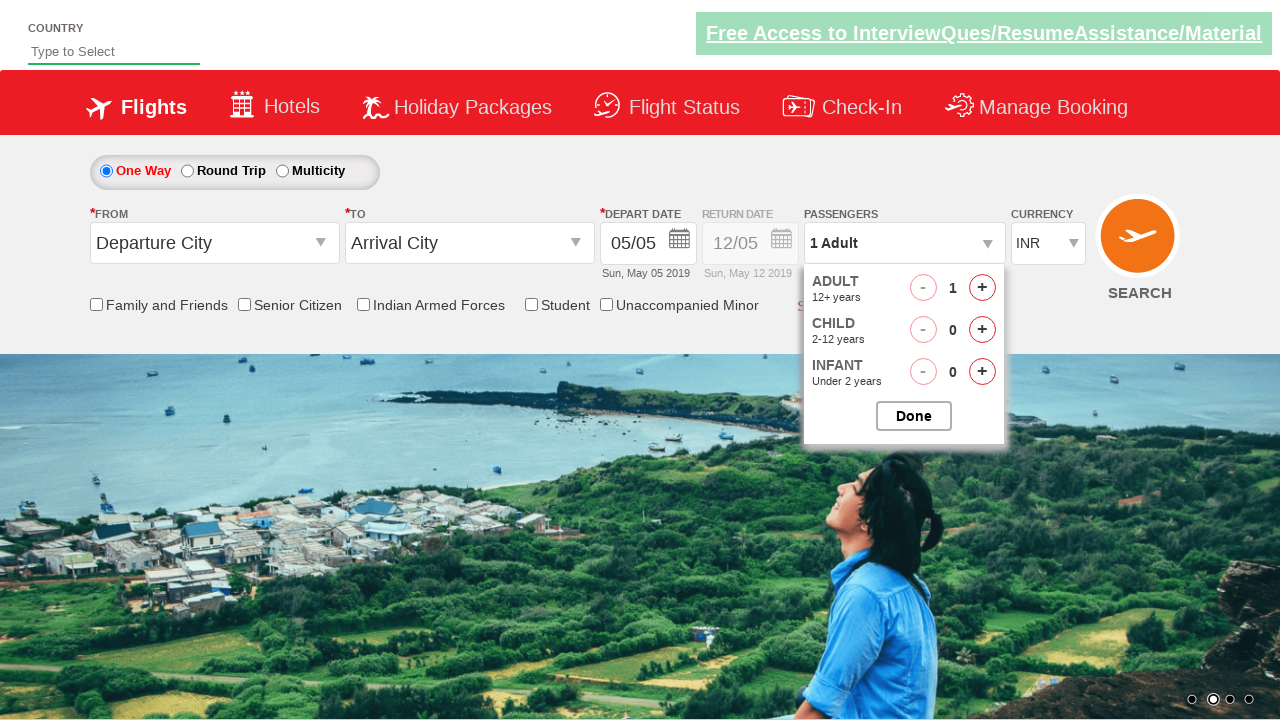

Incremented adult passenger count (iteration 1/4) at (982, 288) on #hrefIncAdt
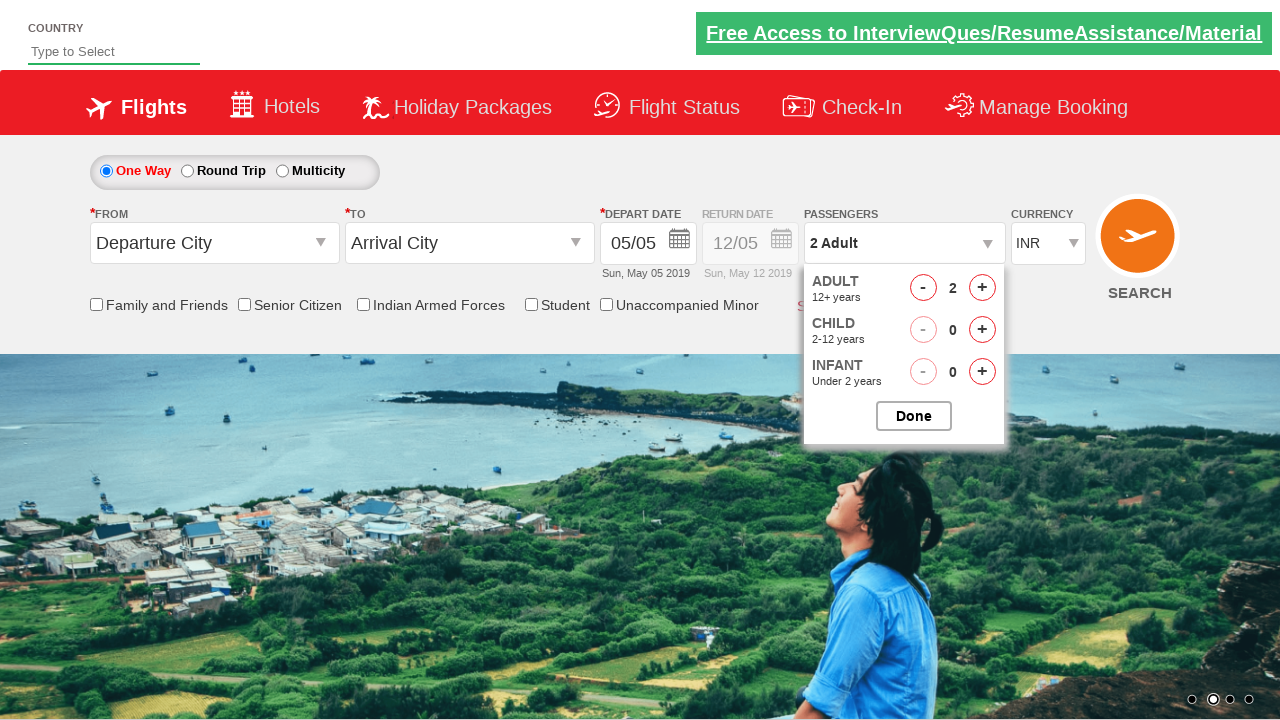

Incremented adult passenger count (iteration 2/4) at (982, 288) on #hrefIncAdt
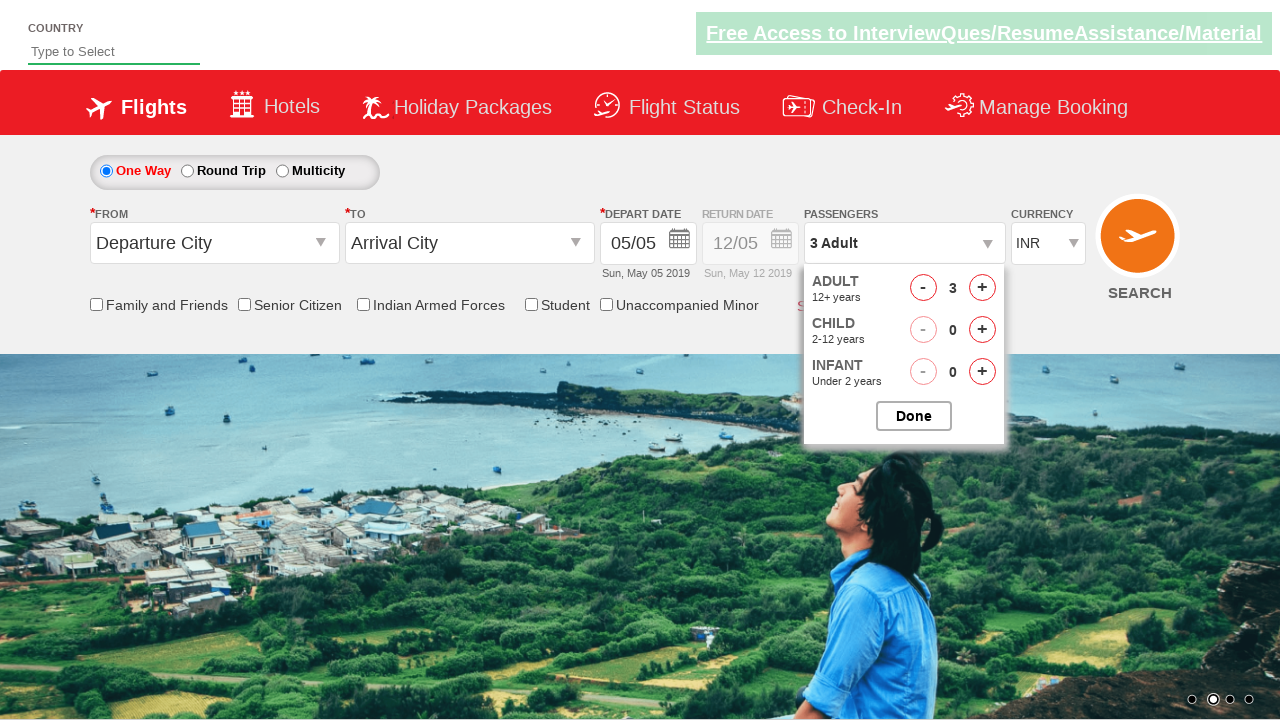

Incremented adult passenger count (iteration 3/4) at (982, 288) on #hrefIncAdt
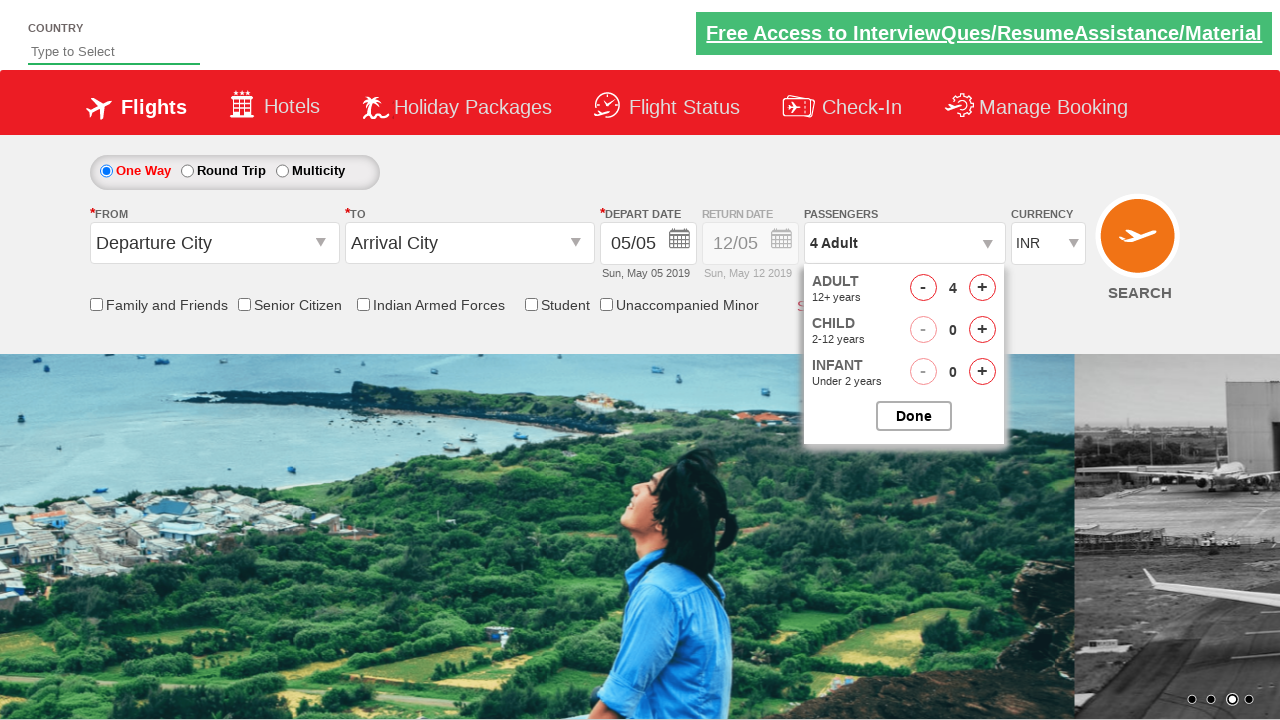

Incremented adult passenger count (iteration 4/4) at (982, 288) on #hrefIncAdt
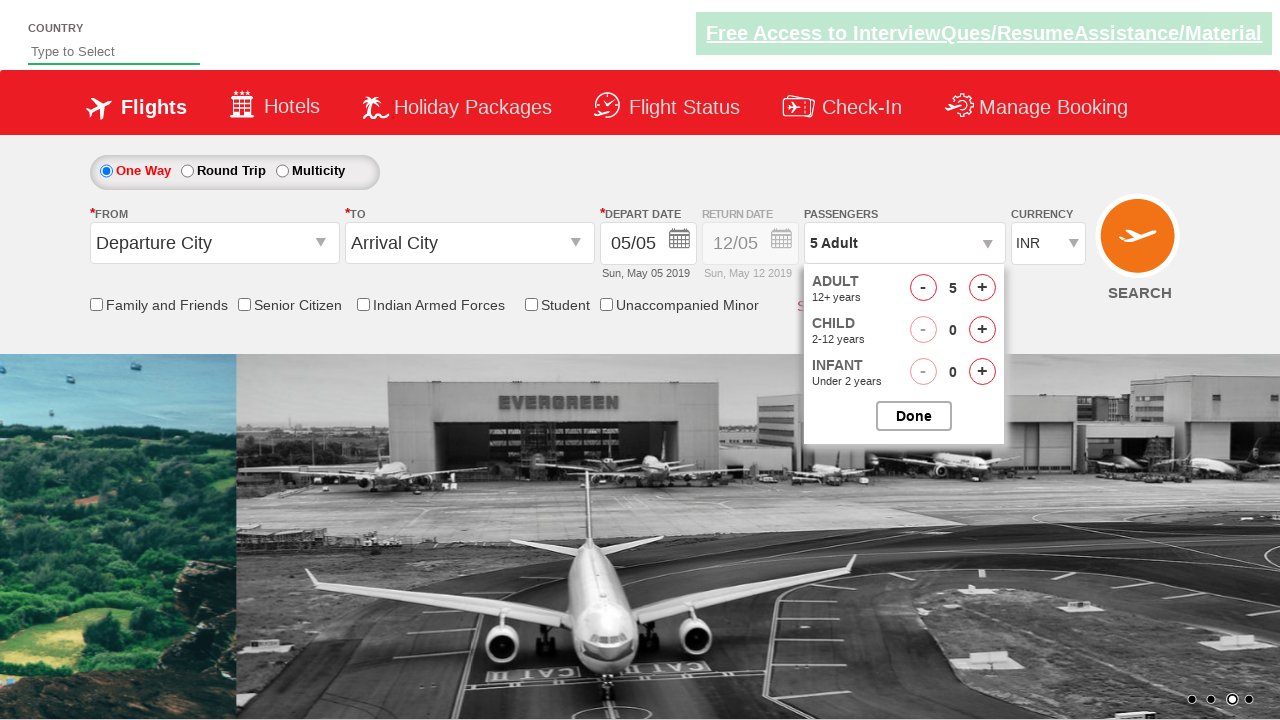

Clicked to close the passenger options dropdown at (914, 416) on #btnclosepaxoption
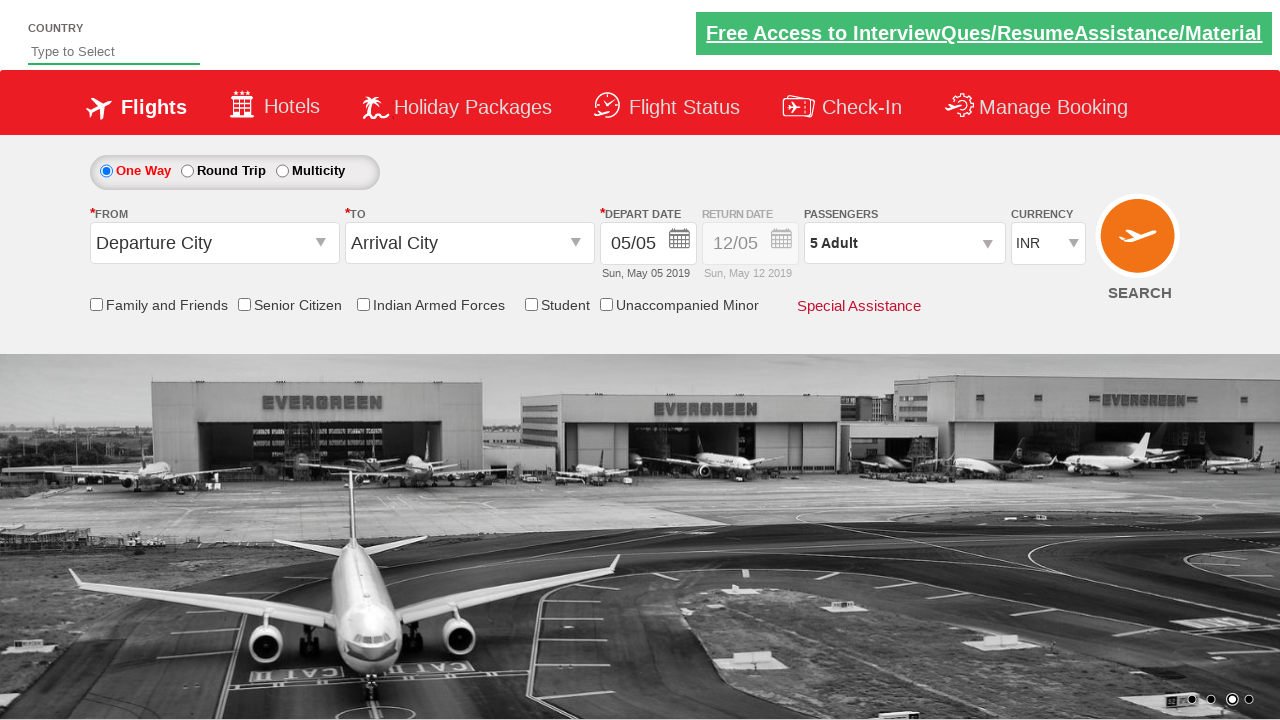

Verified dropdown has closed
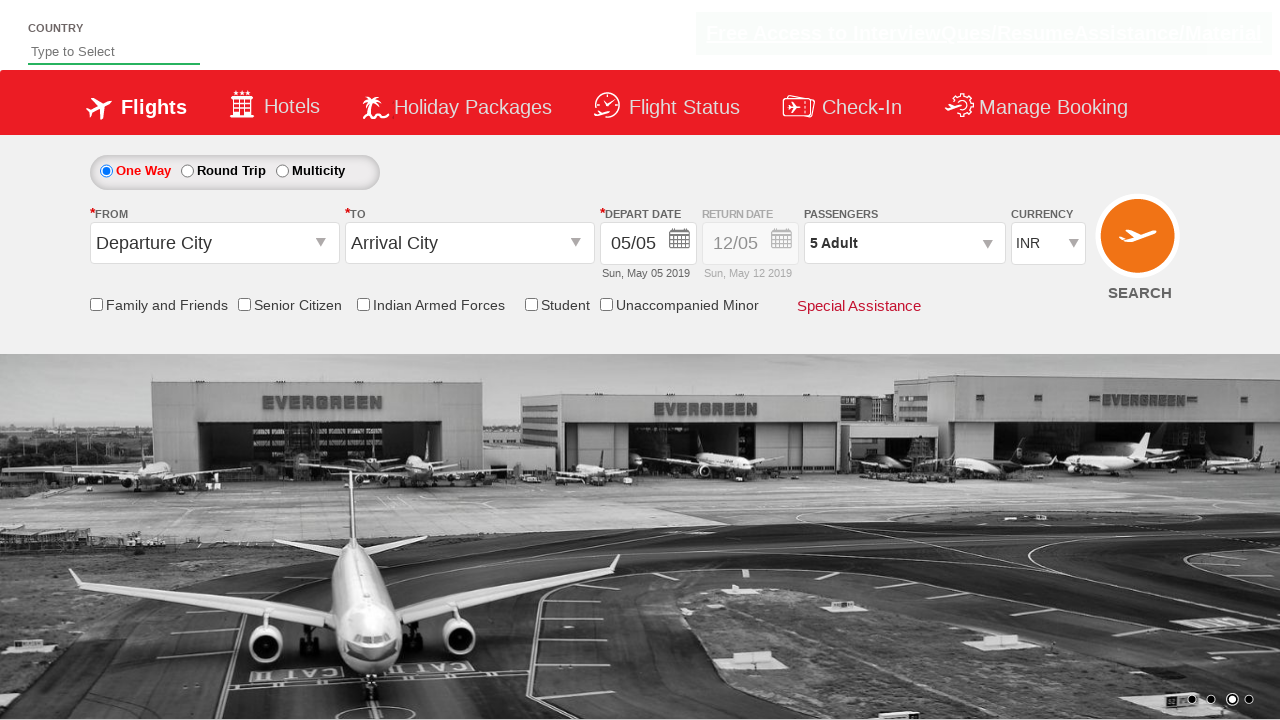

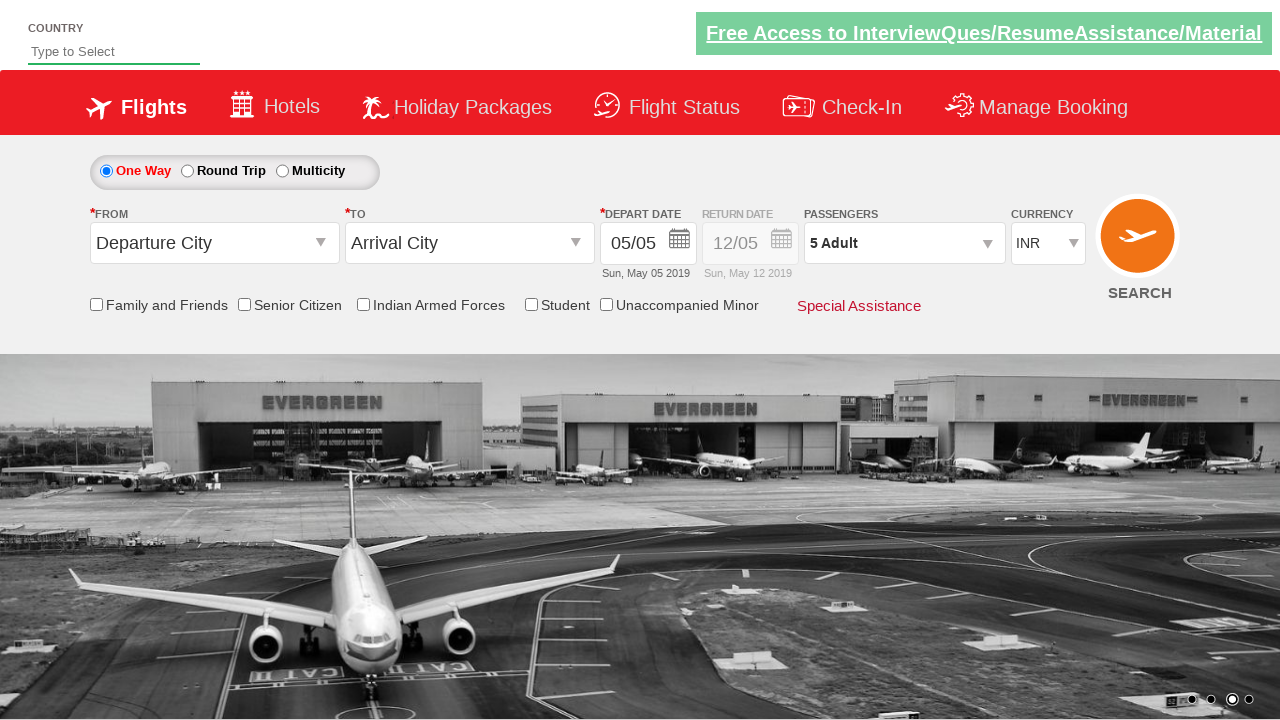